Tests the basic calculator subtraction functionality by selecting the Prototype build, entering two numbers (2 and 3), performing subtraction, and verifying the result equals -1.

Starting URL: https://testsheepnz.github.io/BasicCalculator.html

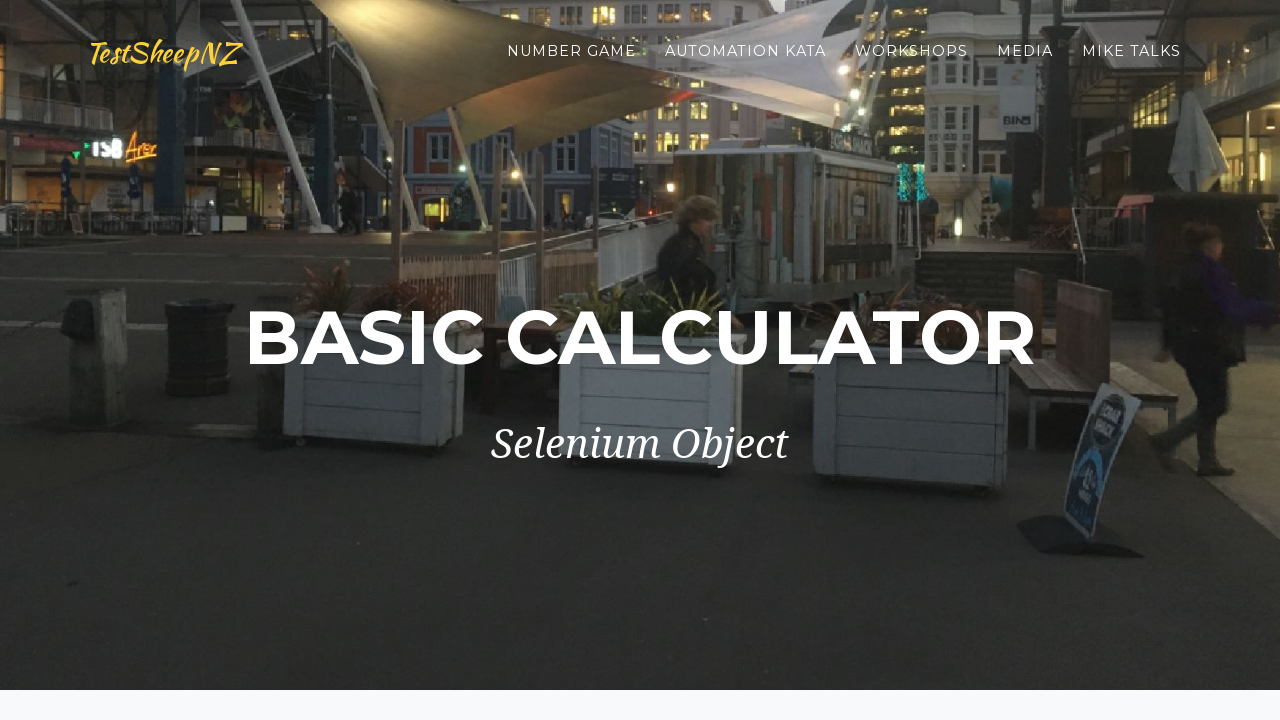

Scrolled to the bottom of the page
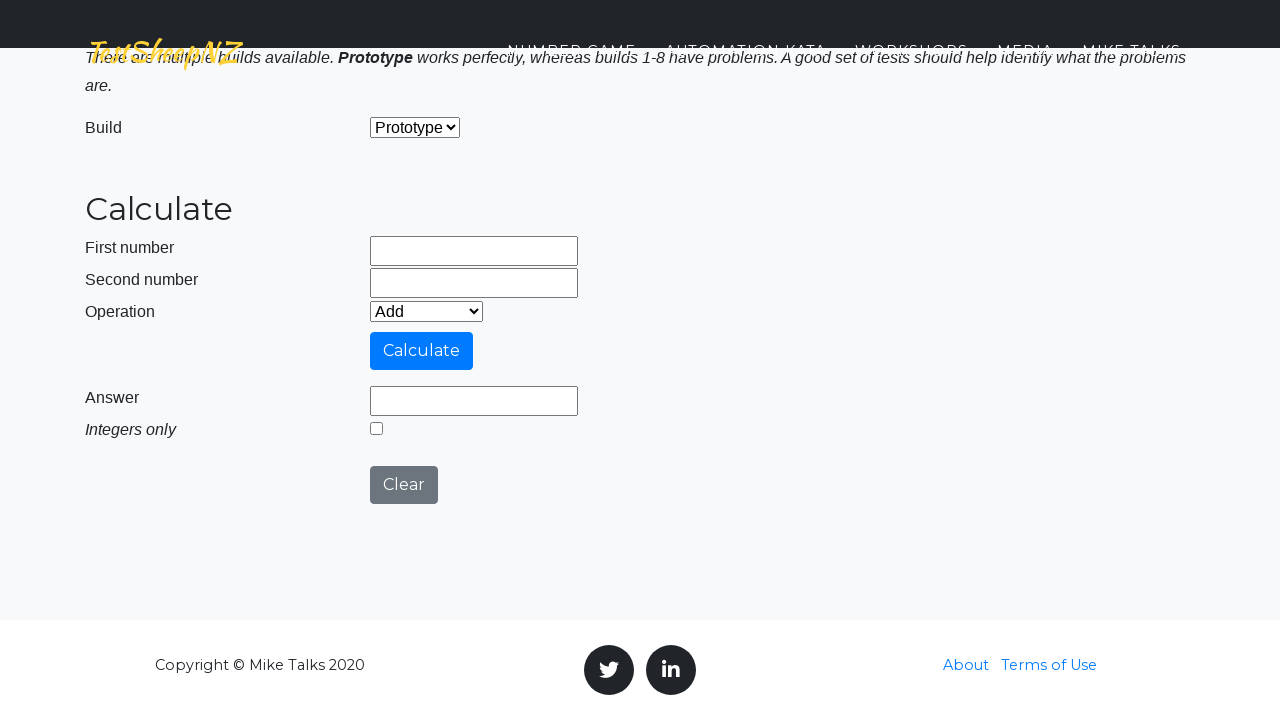

Selected Prototype build from dropdown on #selectBuild
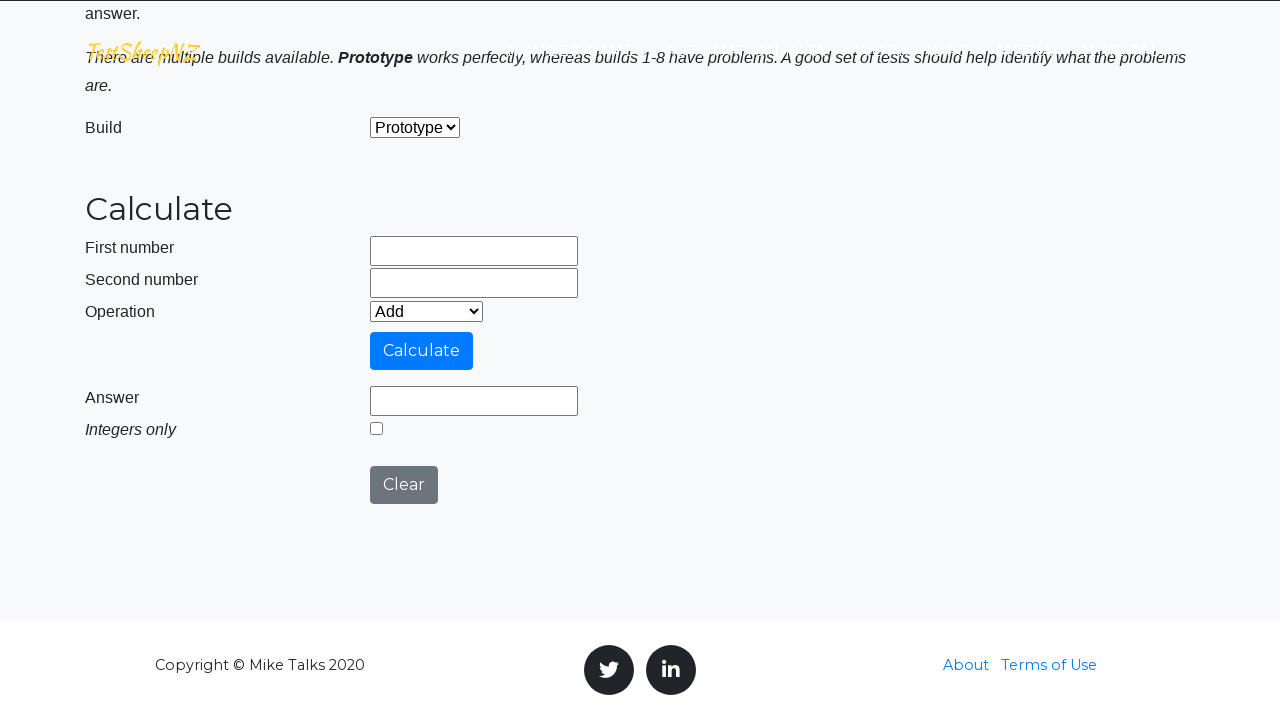

Entered first number: 2 on #number1Field
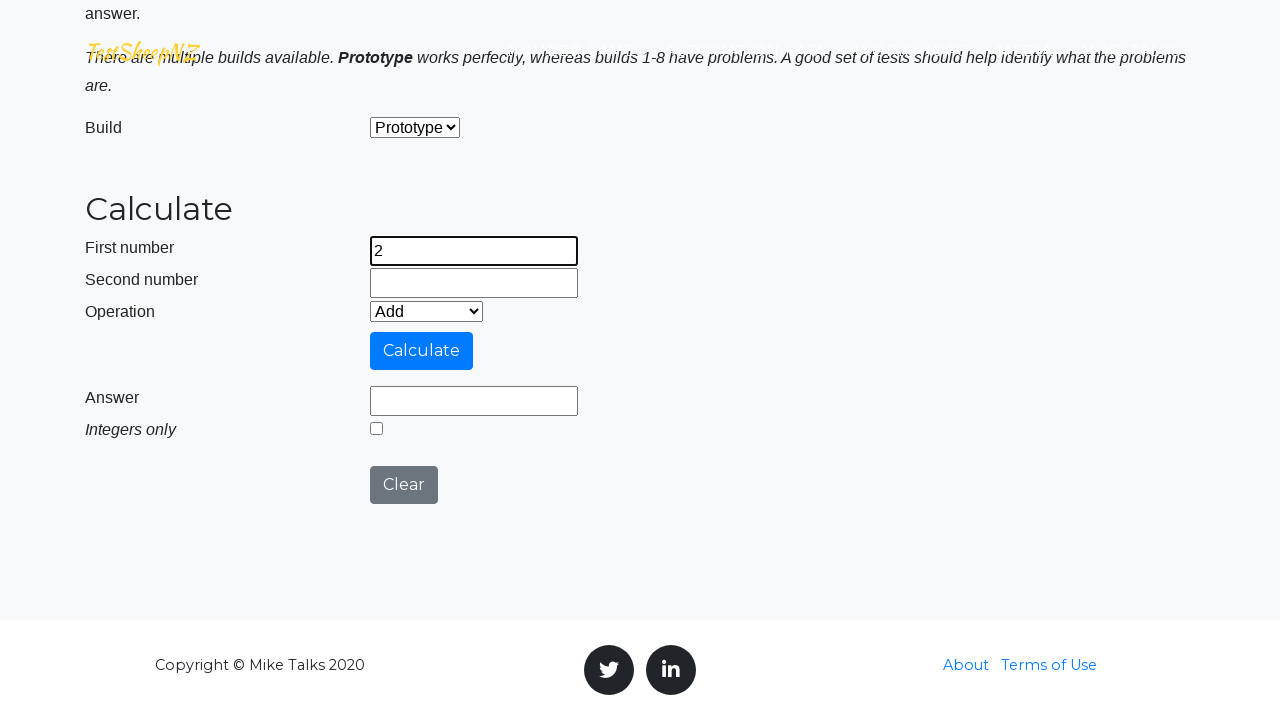

Entered second number: 3 on #number2Field
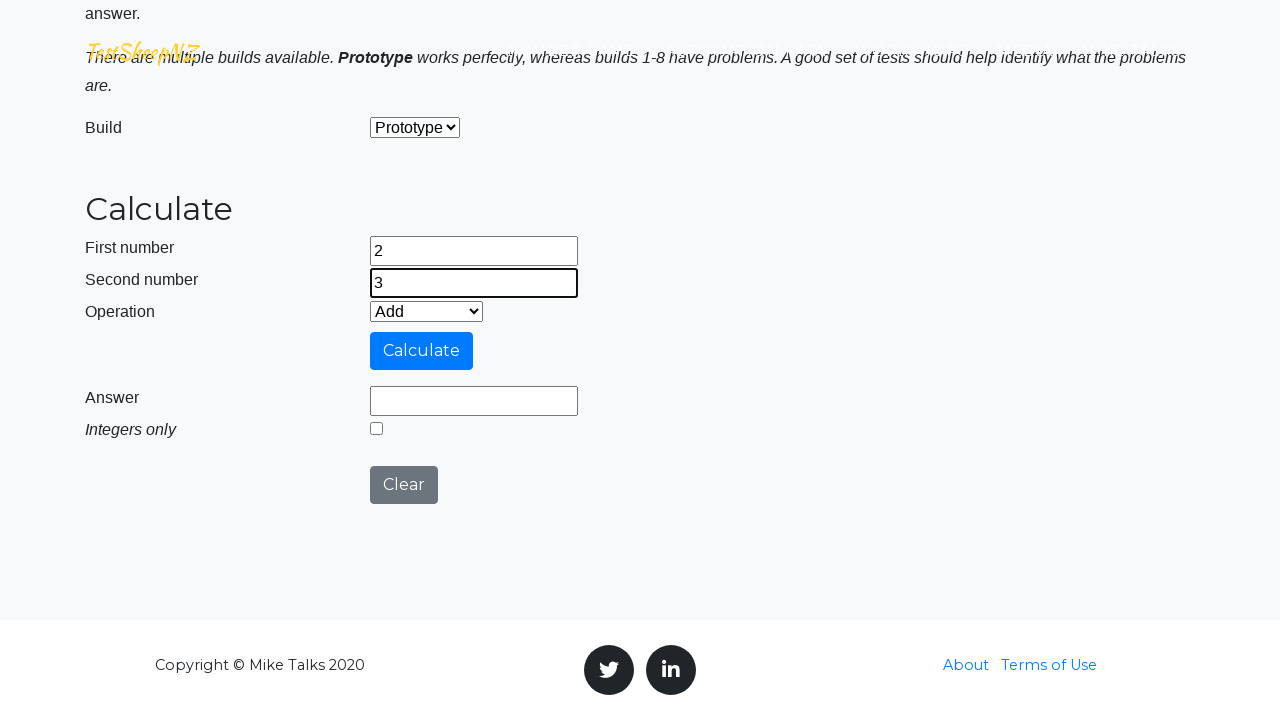

Selected Subtract operation from dropdown on #selectOperationDropdown
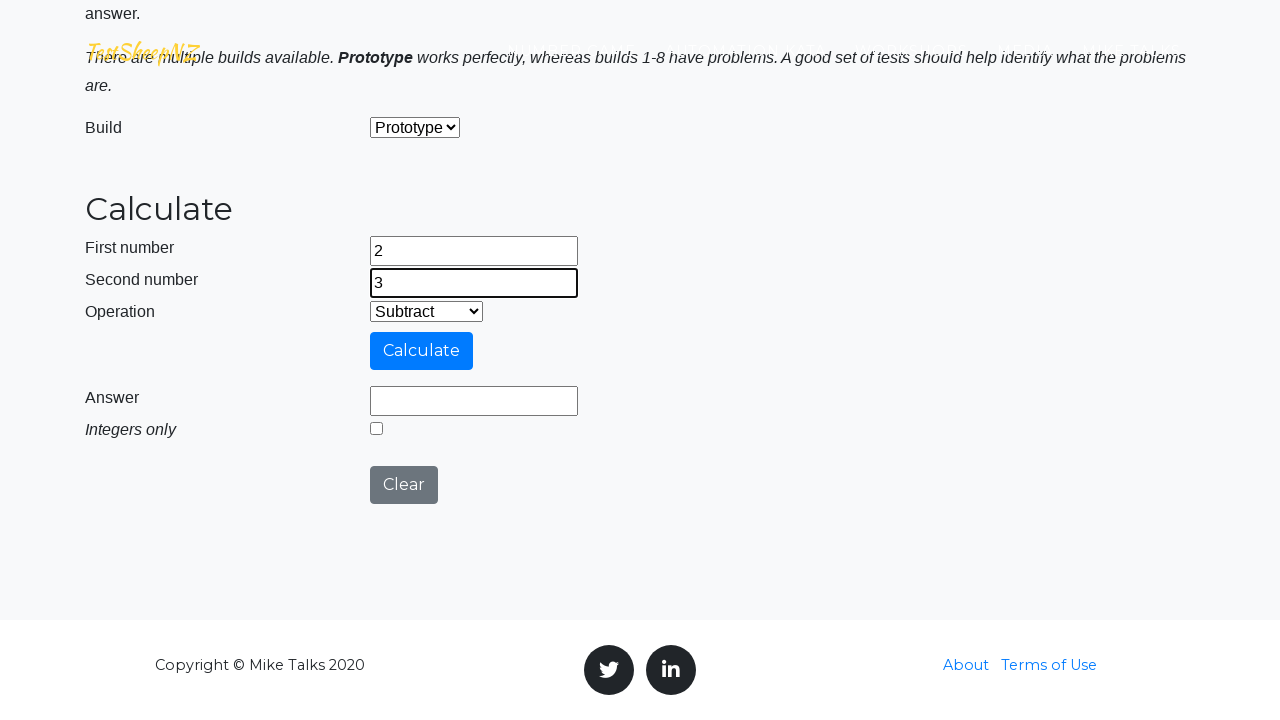

Clicked Calculate button at (422, 351) on #calculateButton
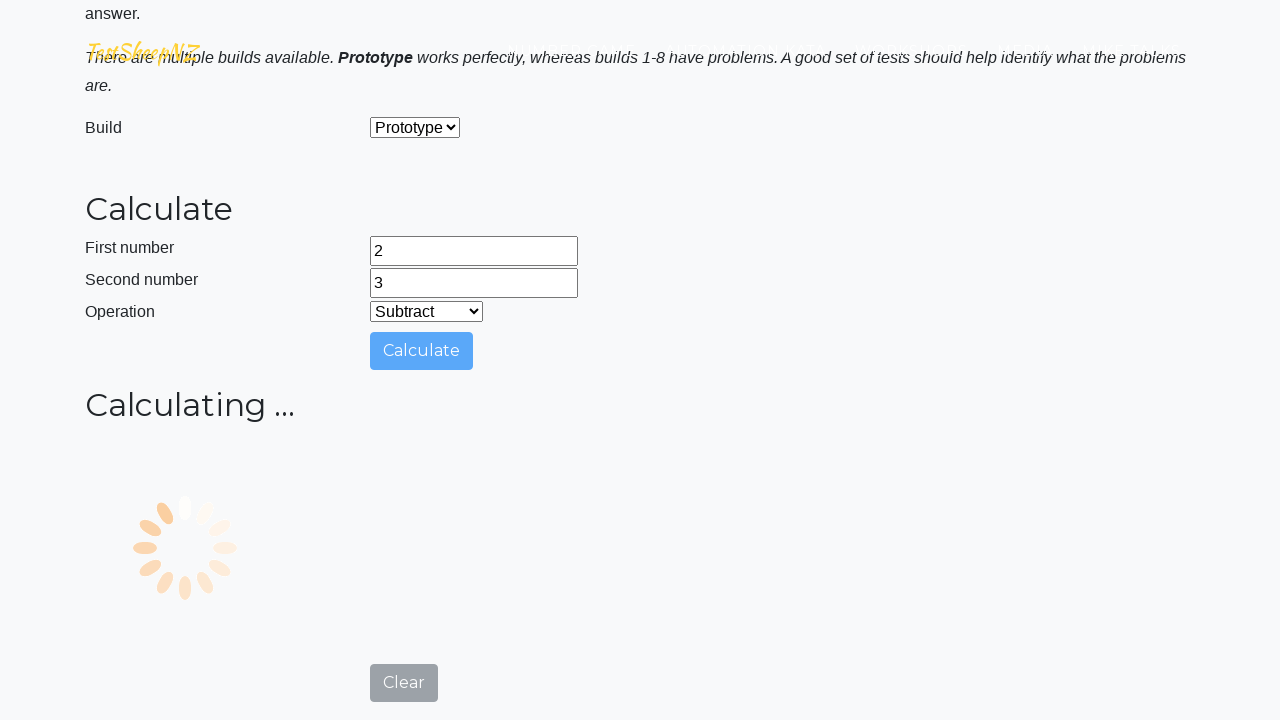

Verified answer field displays -1 (2 - 3 = -1)
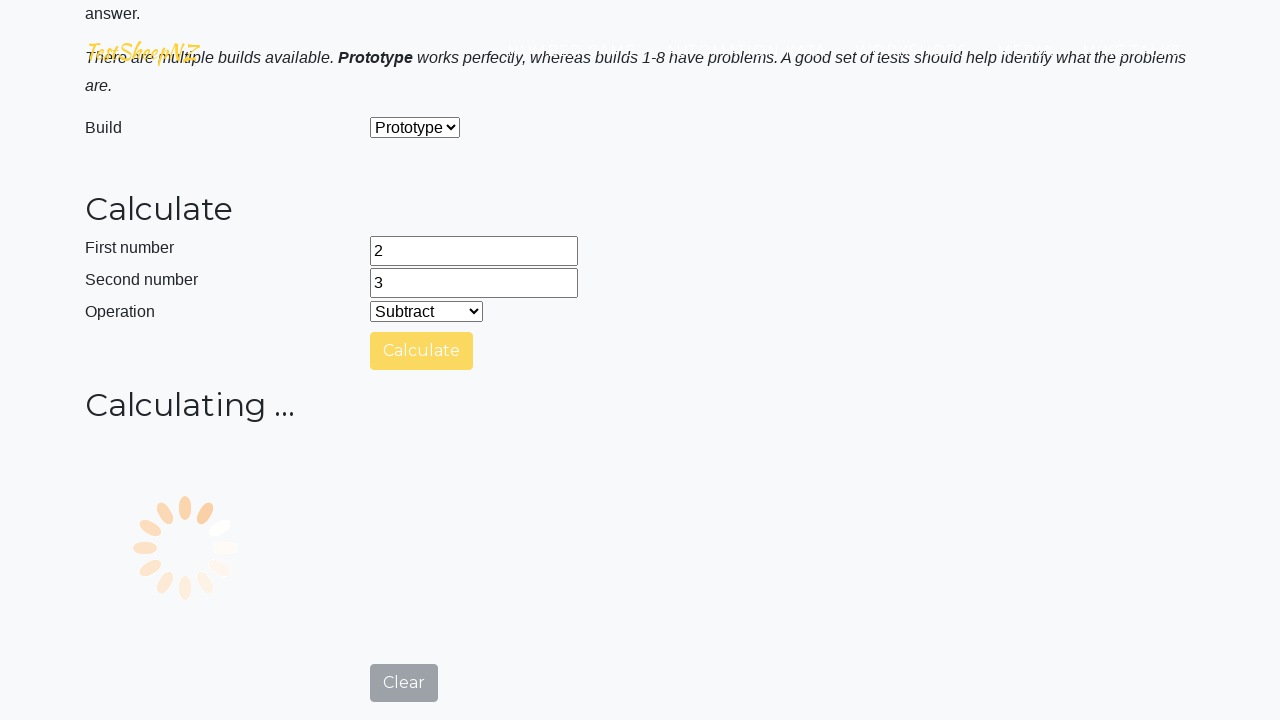

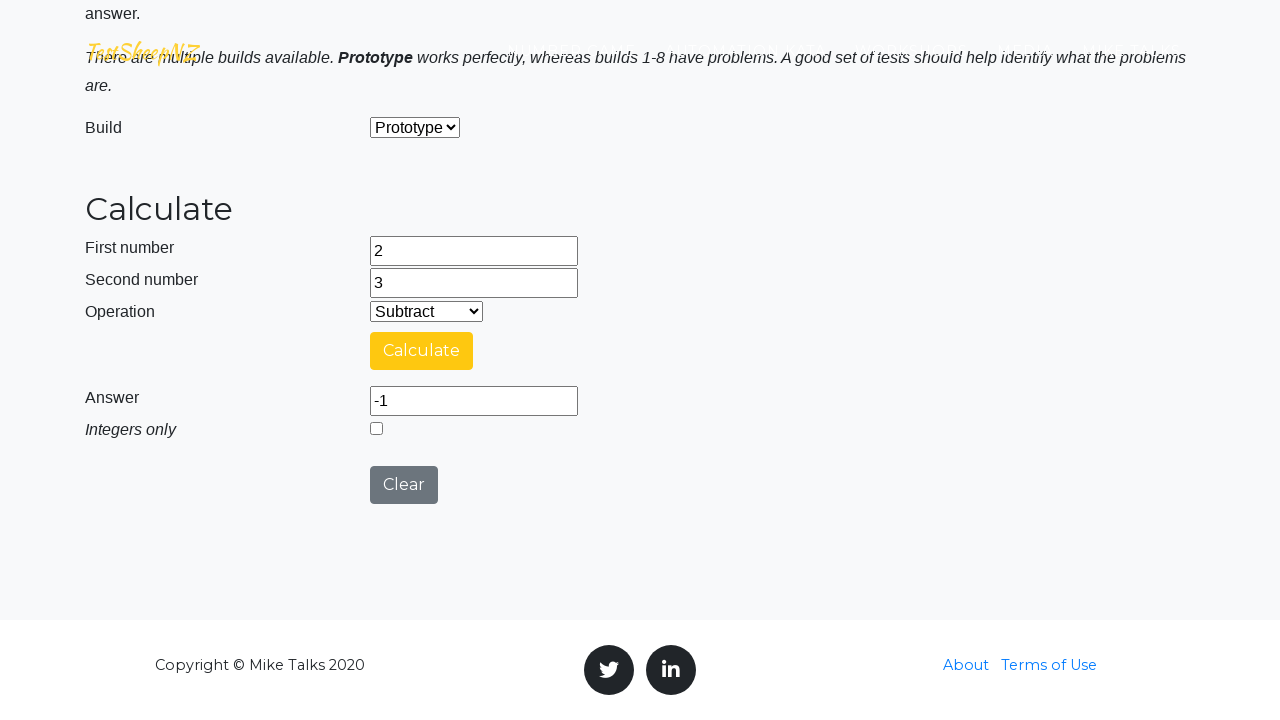